Tests calculator 2+2=4 using button clicks

Starting URL: http://mhunterak.github.io/calc.html

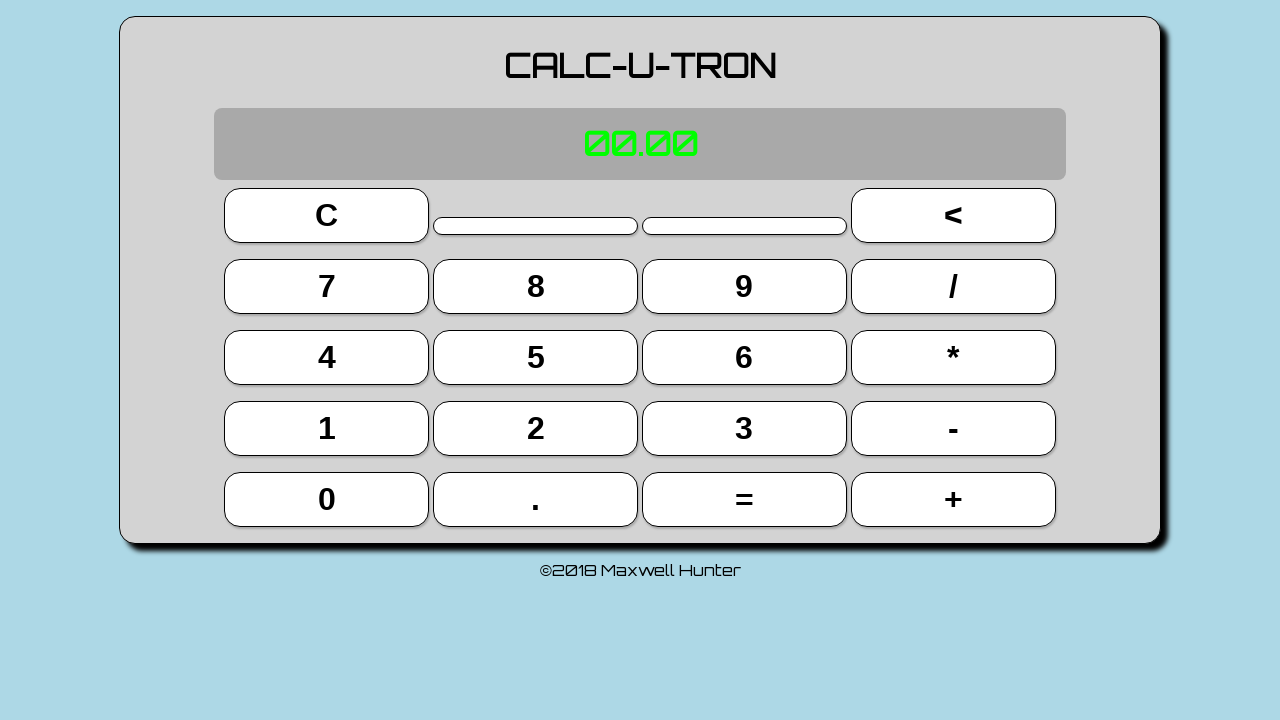

Waited for page to load (domcontentloaded)
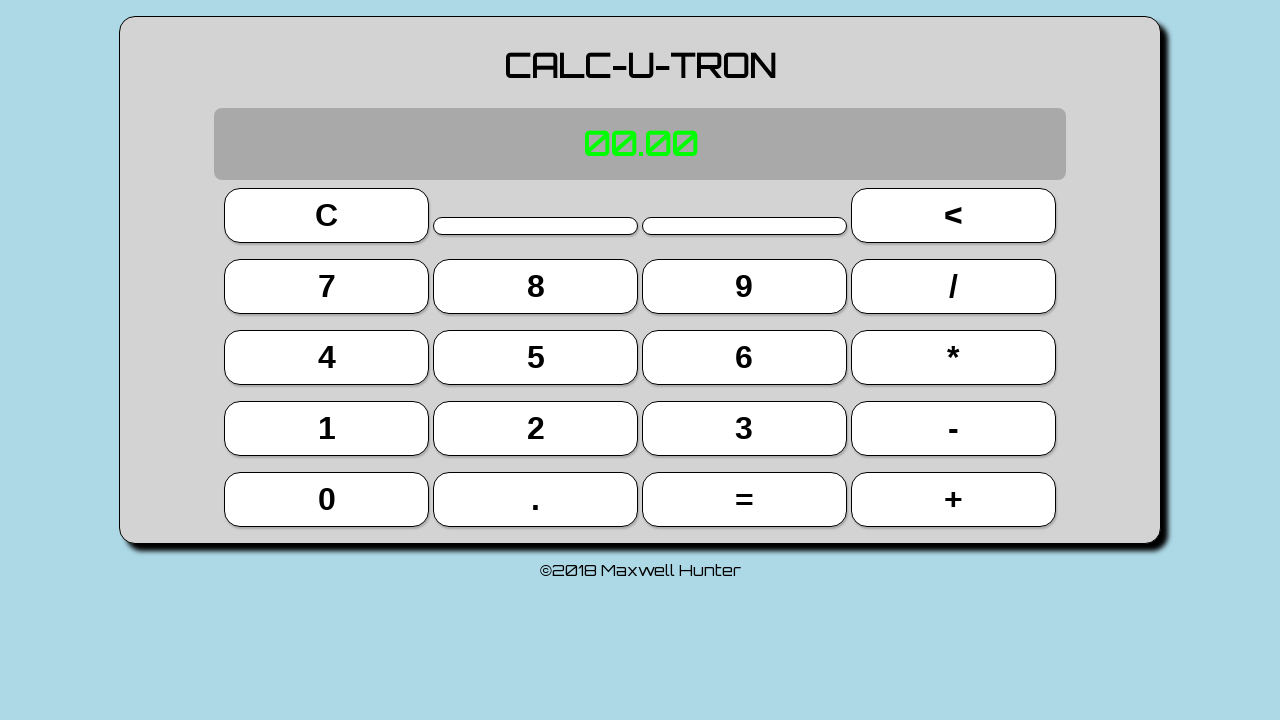

Located all buttons on the page
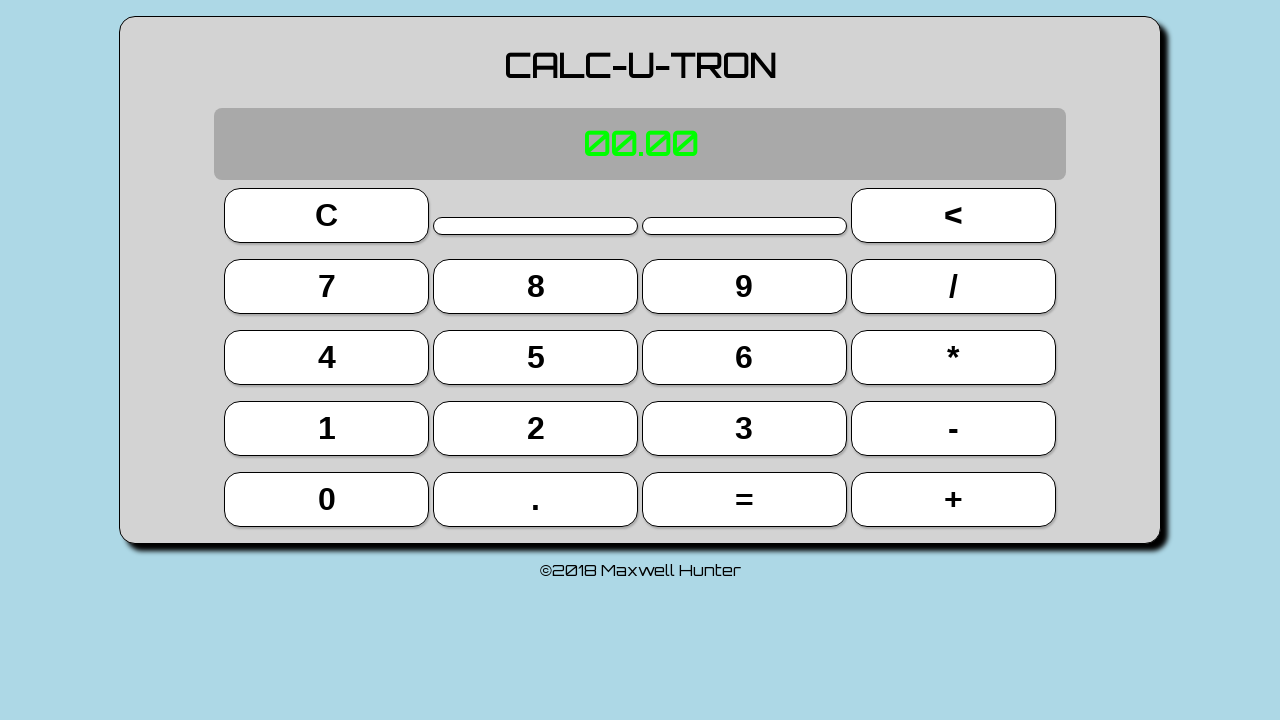

Clicked button 2 at (536, 428) on button >> nth=13
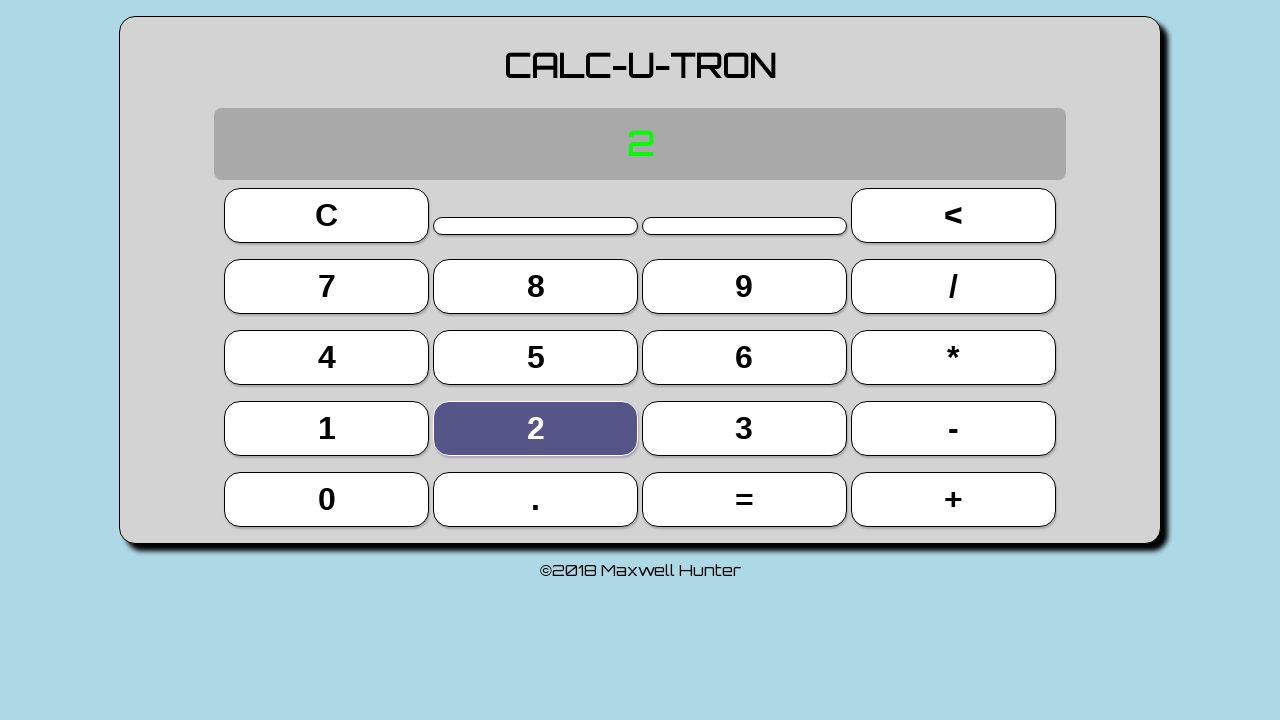

Clicked button + at (953, 499) on button >> nth=19
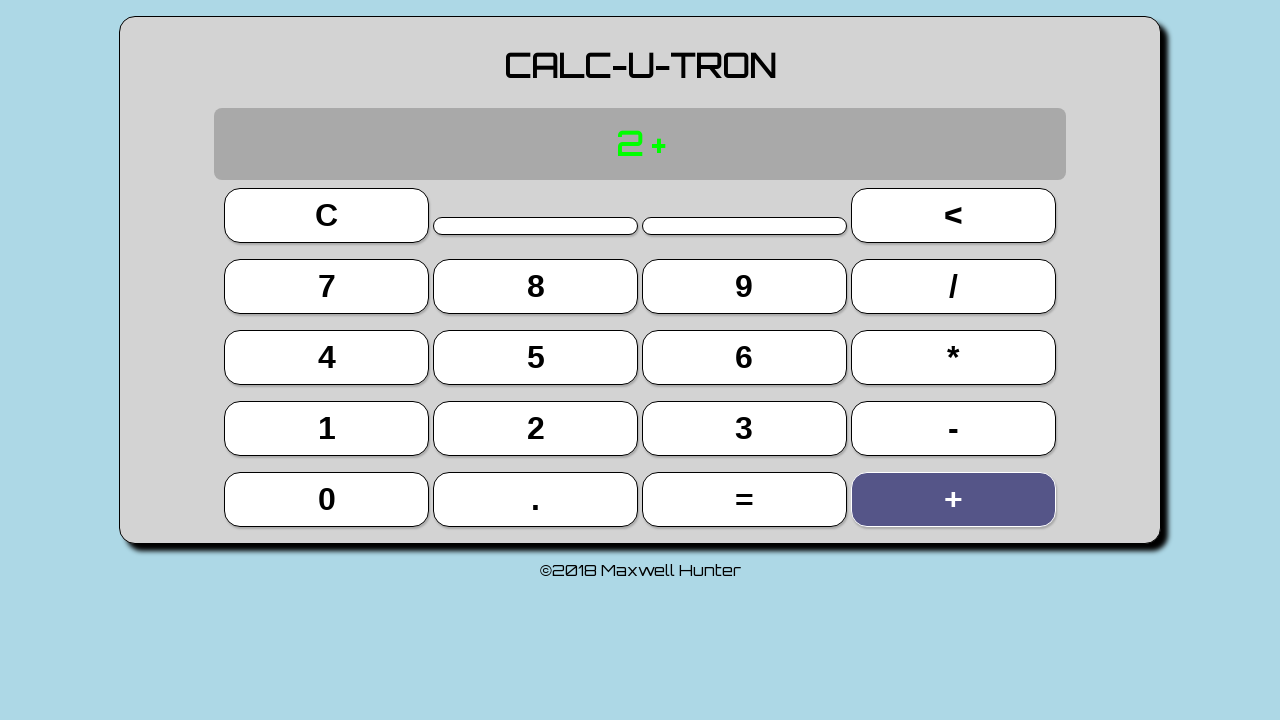

Clicked button 2 at (536, 428) on button >> nth=13
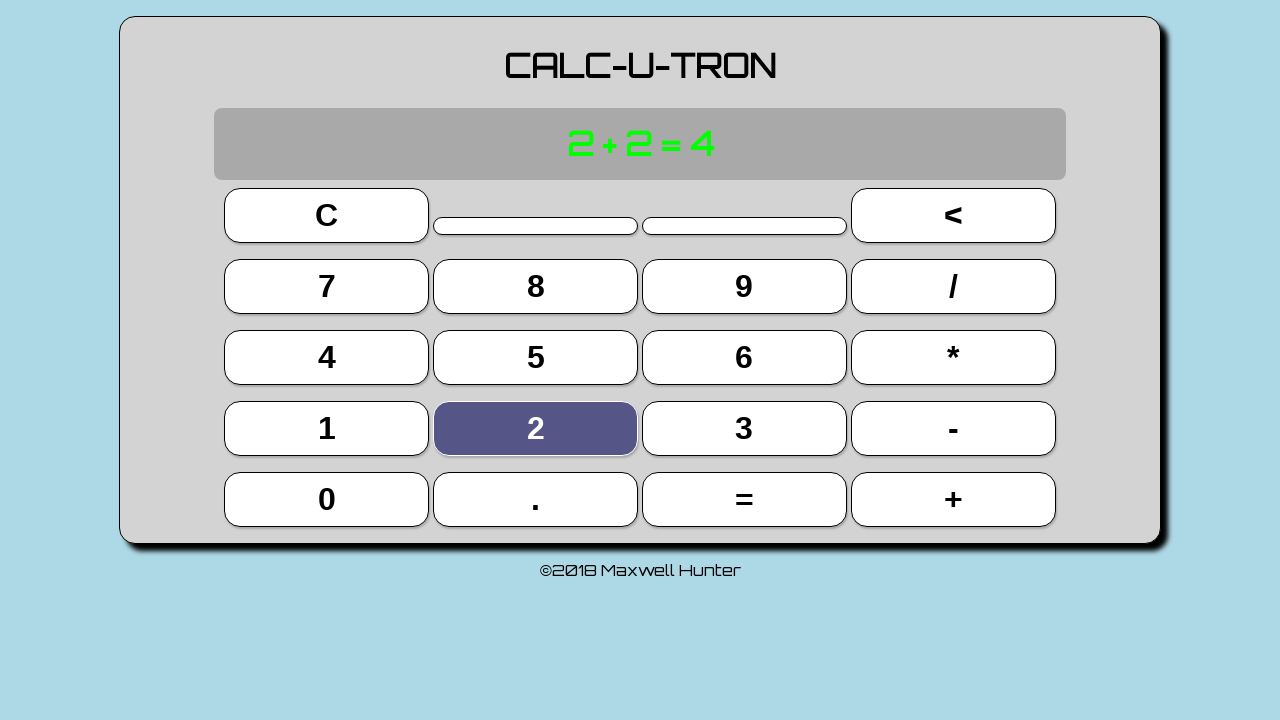

Clicked button = at (744, 499) on button >> nth=18
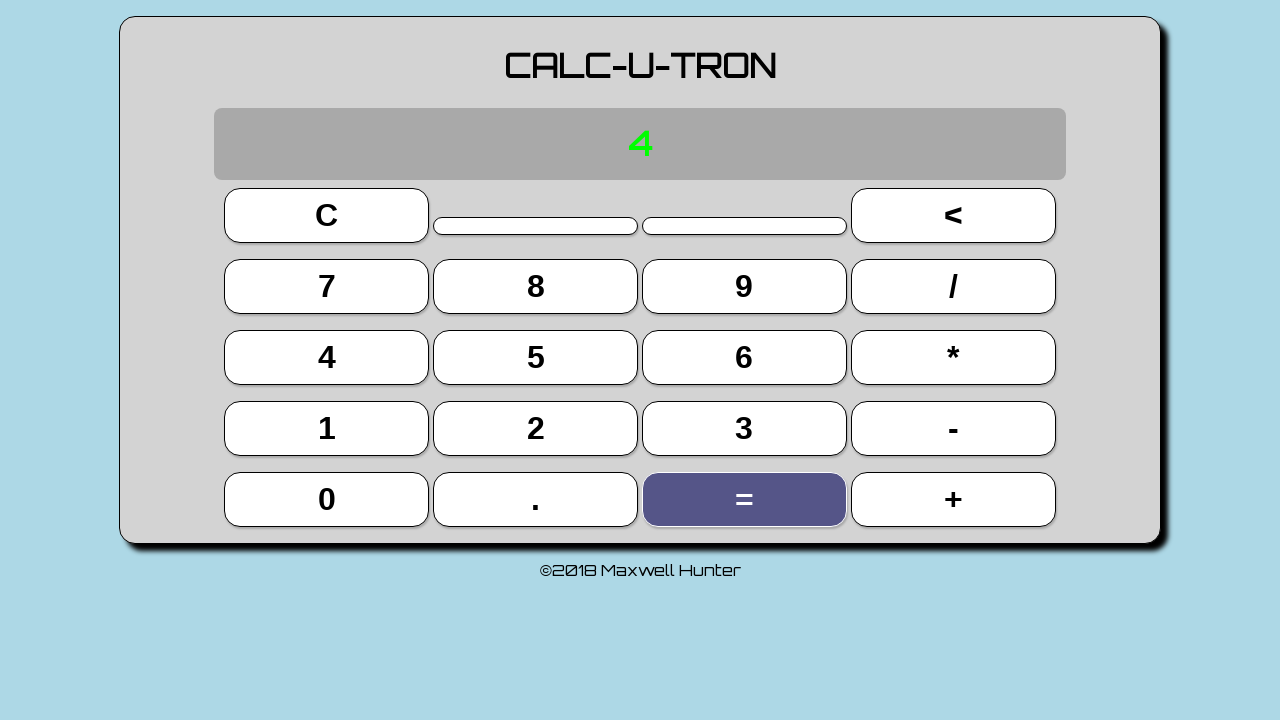

Located display element
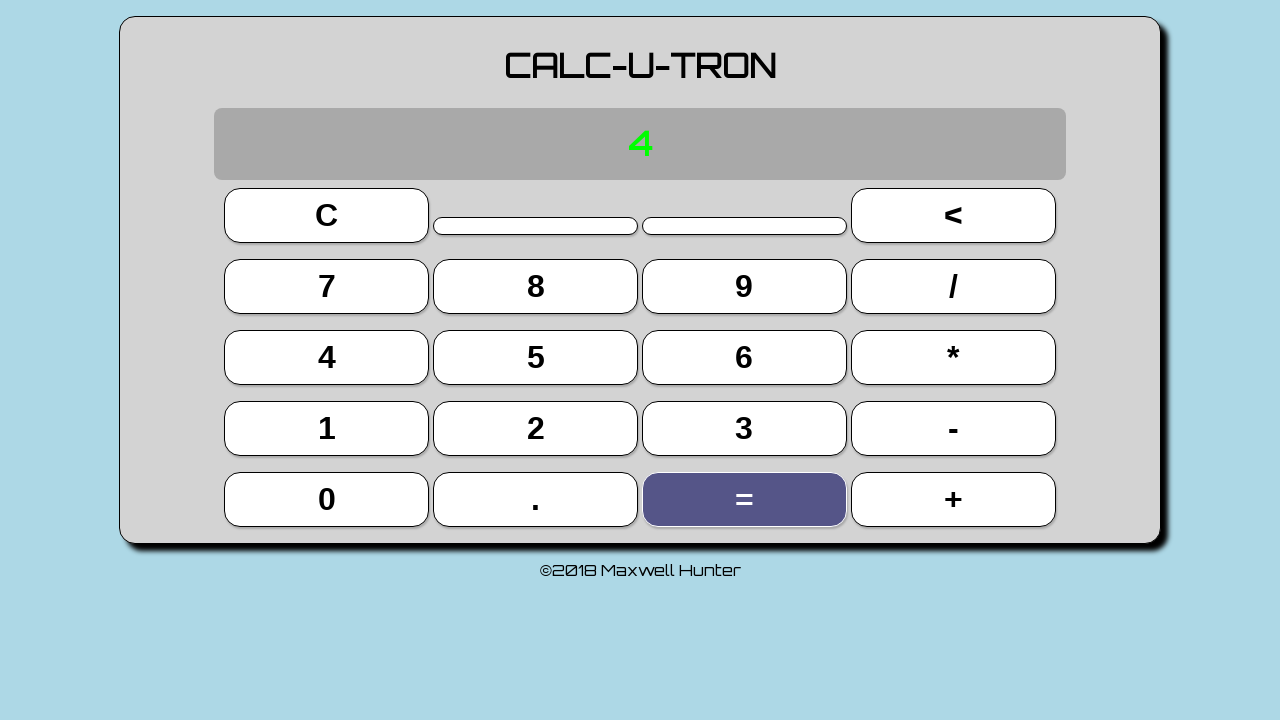

Verified calculator display shows 4
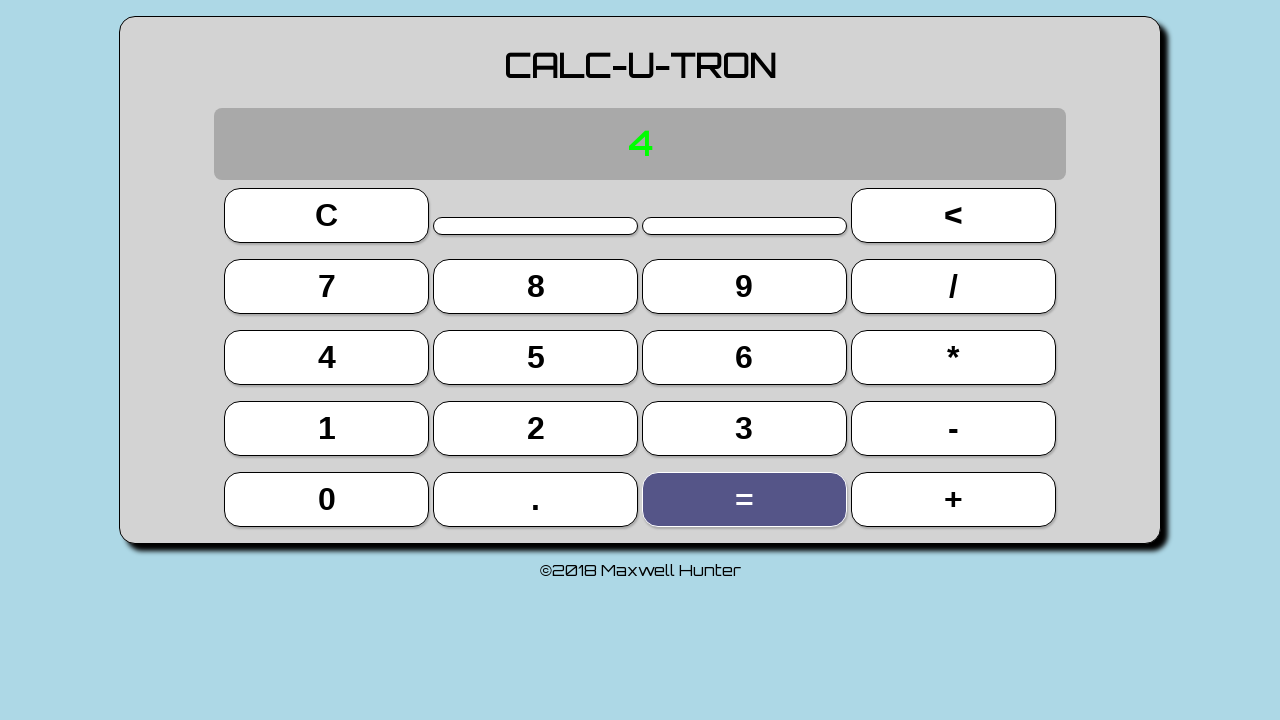

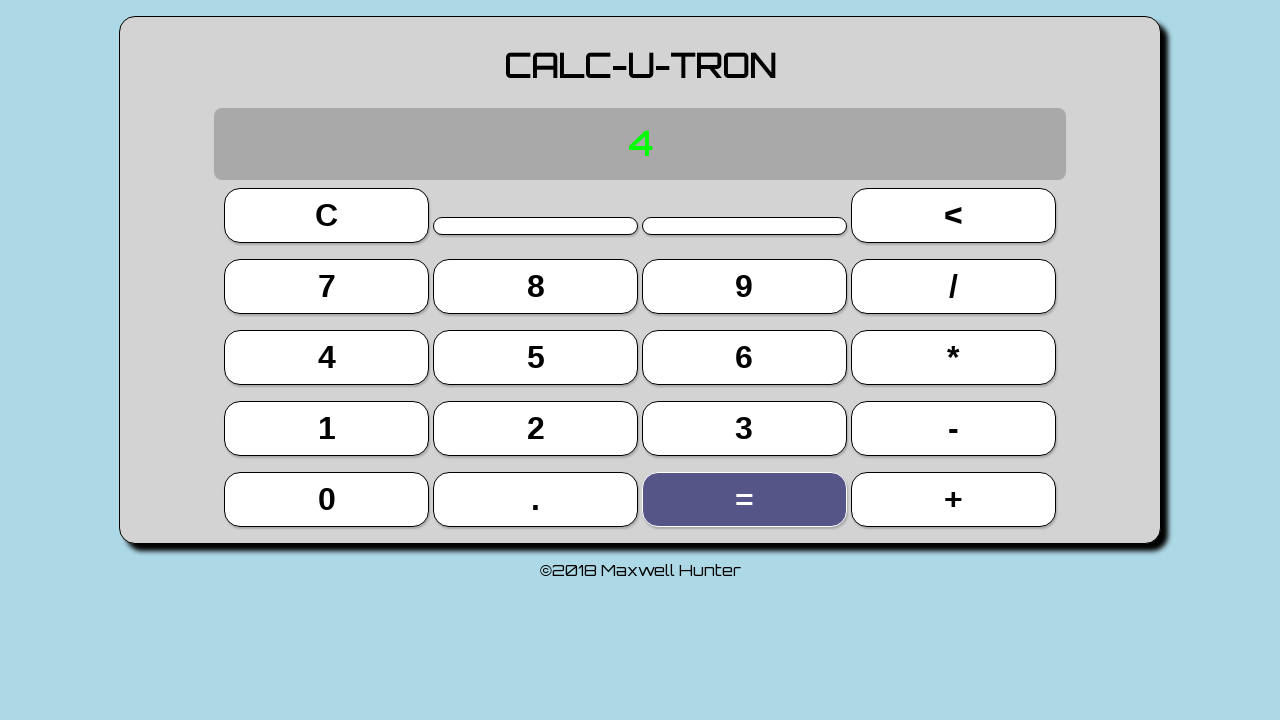